Simple navigation test that launches the Gmail homepage

Starting URL: https://www.gmail.com

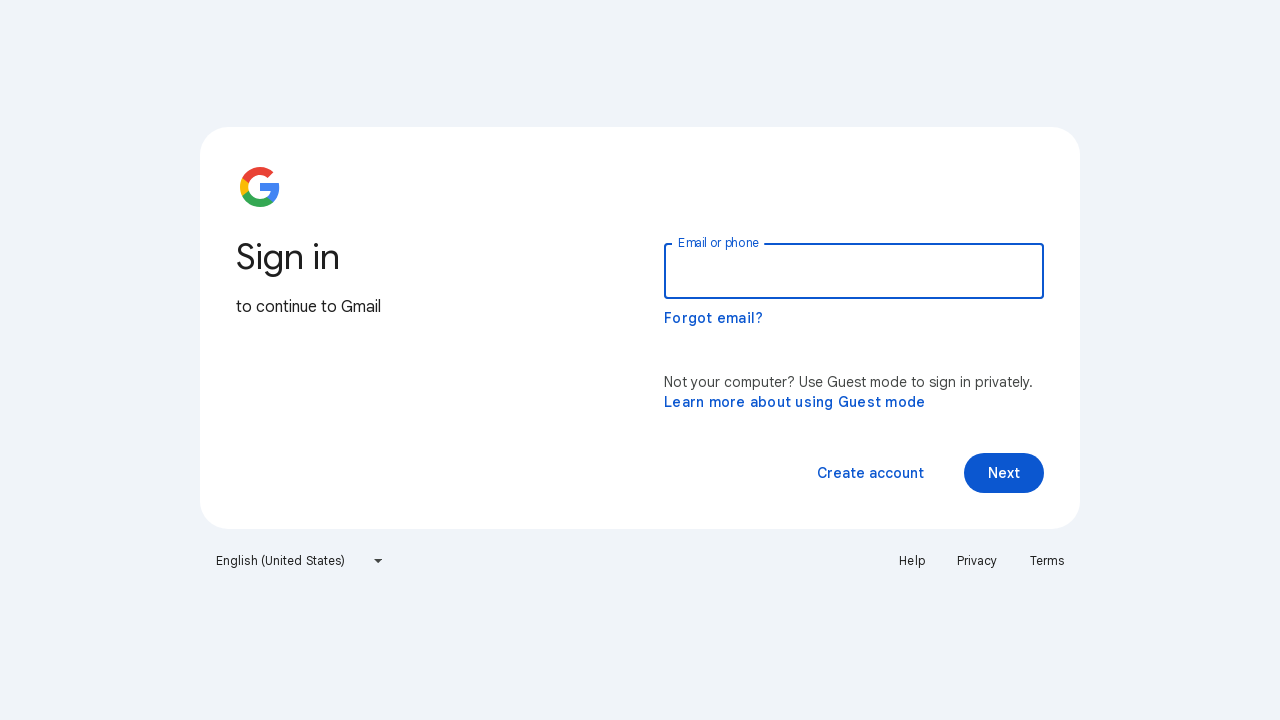

Navigated to Gmail homepage
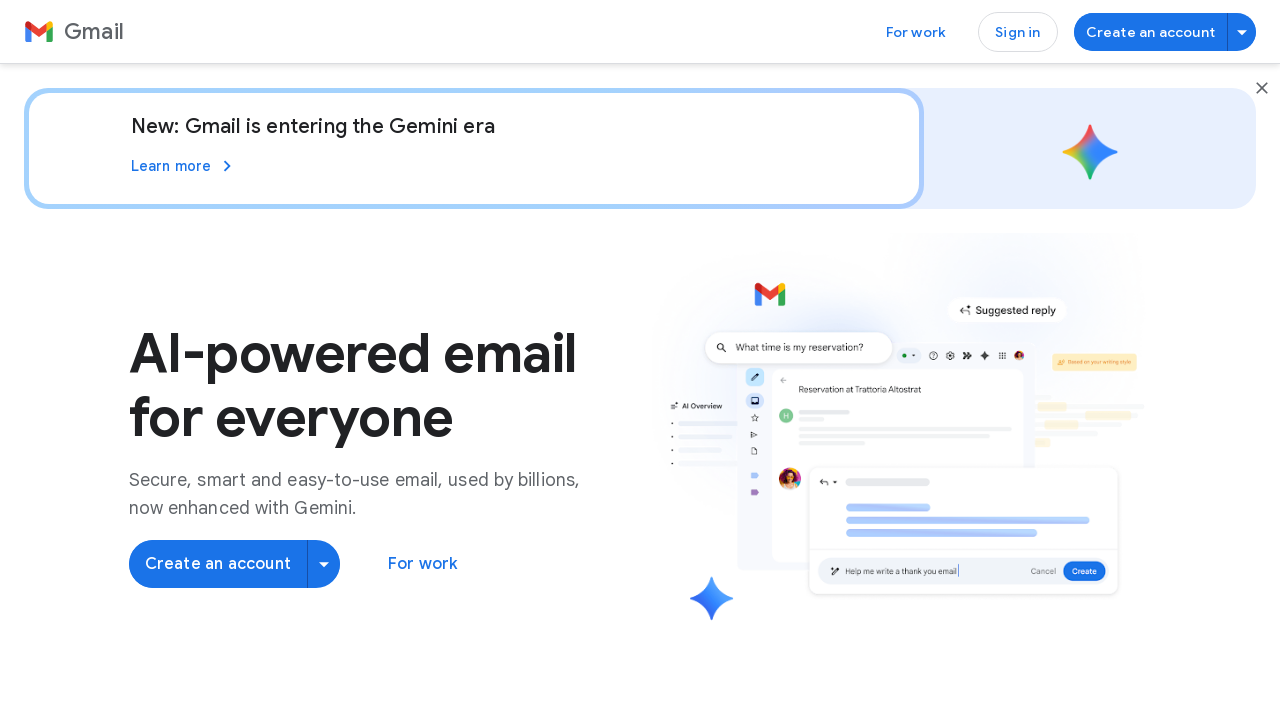

Gmail homepage loaded successfully
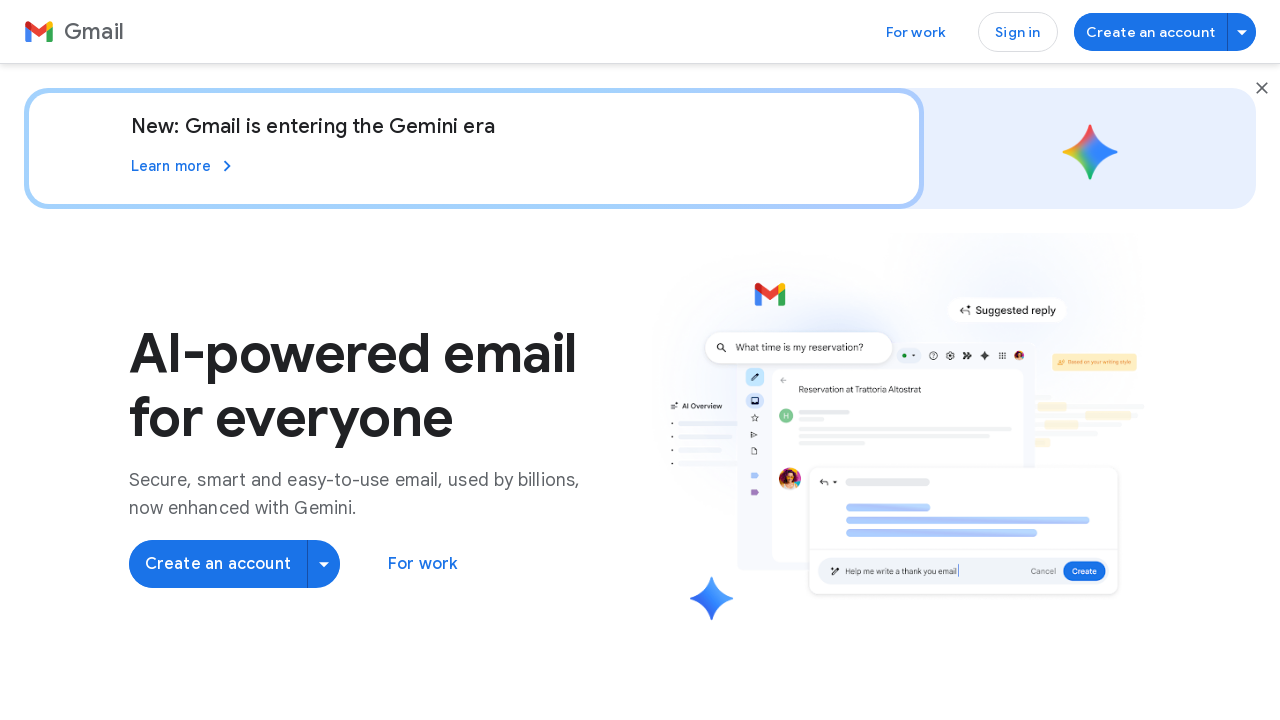

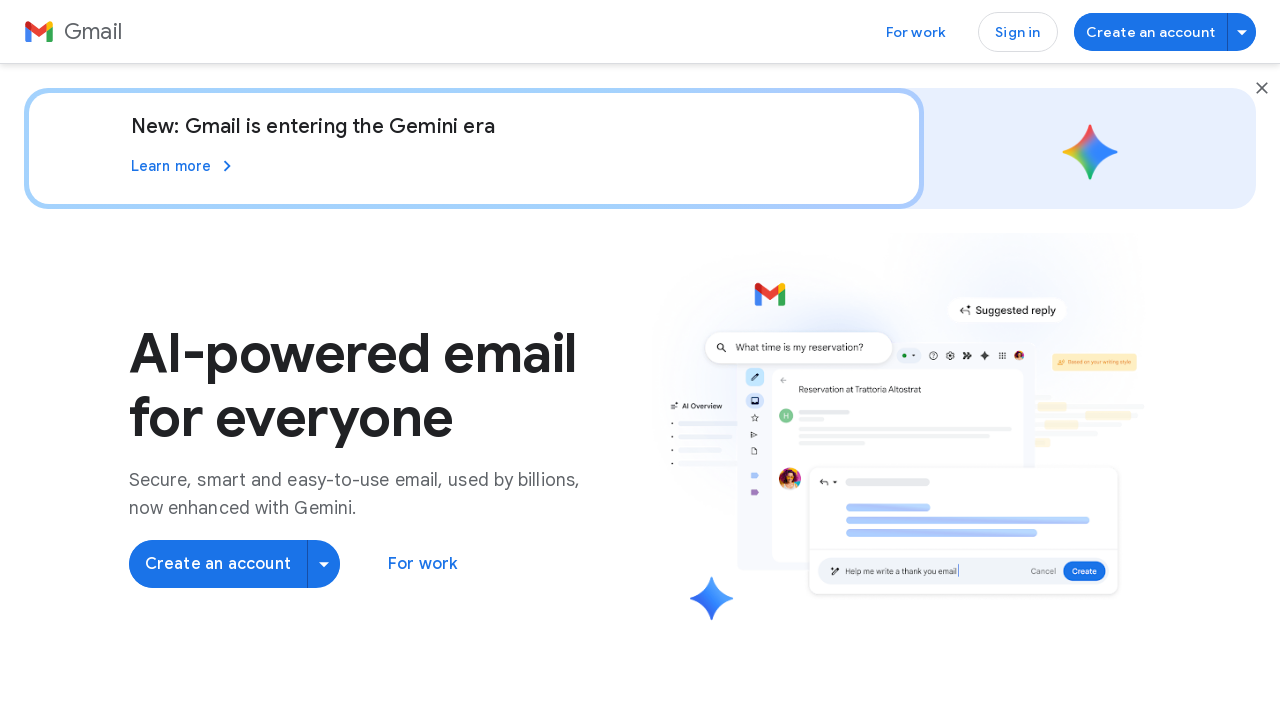